Tests JavaScript alert and confirm dialog handling by entering a name, triggering an alert popup, accepting it, then triggering a confirm dialog and dismissing it.

Starting URL: https://rahulshettyacademy.com/AutomationPractice/

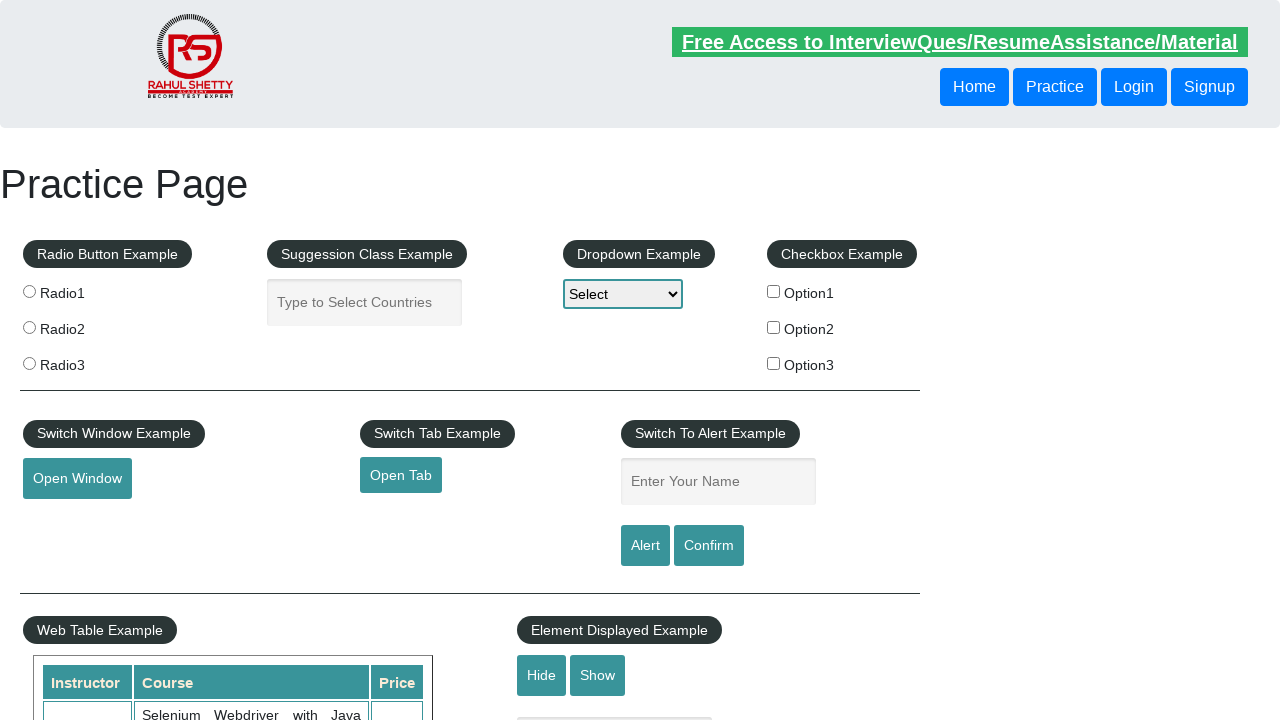

Filled name input field with 'Rahul' on #name
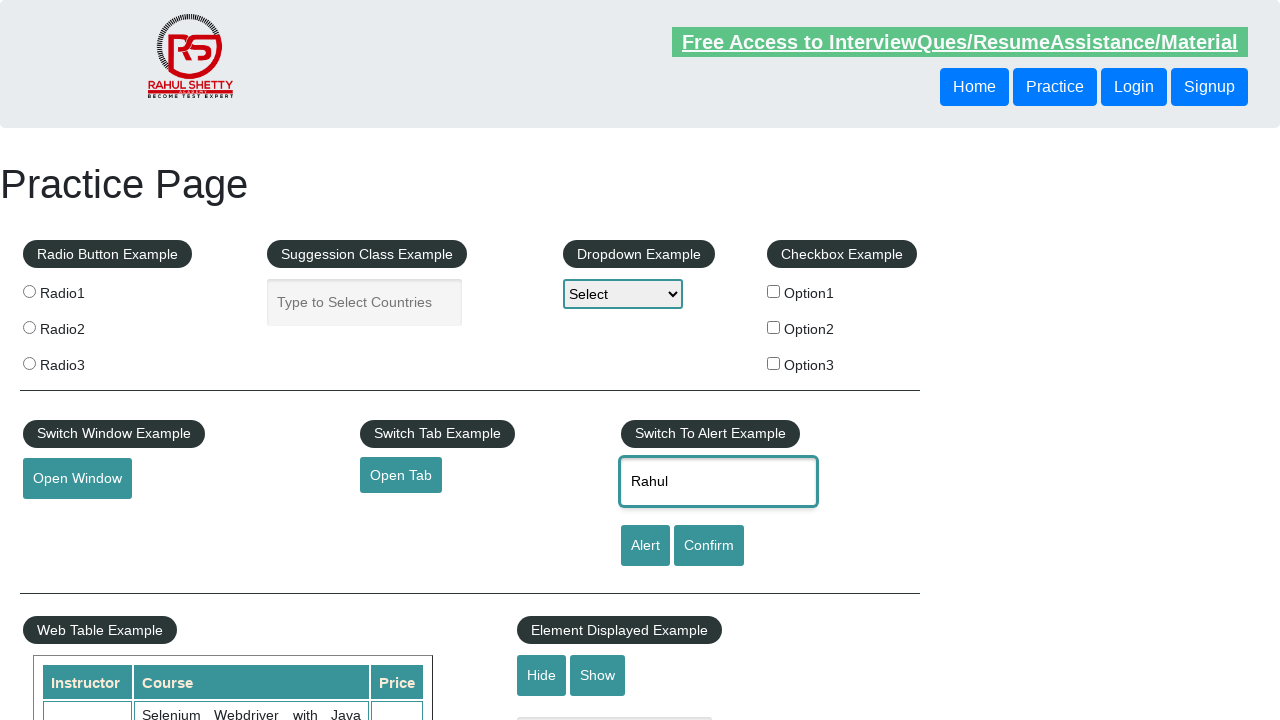

Clicked alert button to trigger alert popup at (645, 546) on #alertbtn
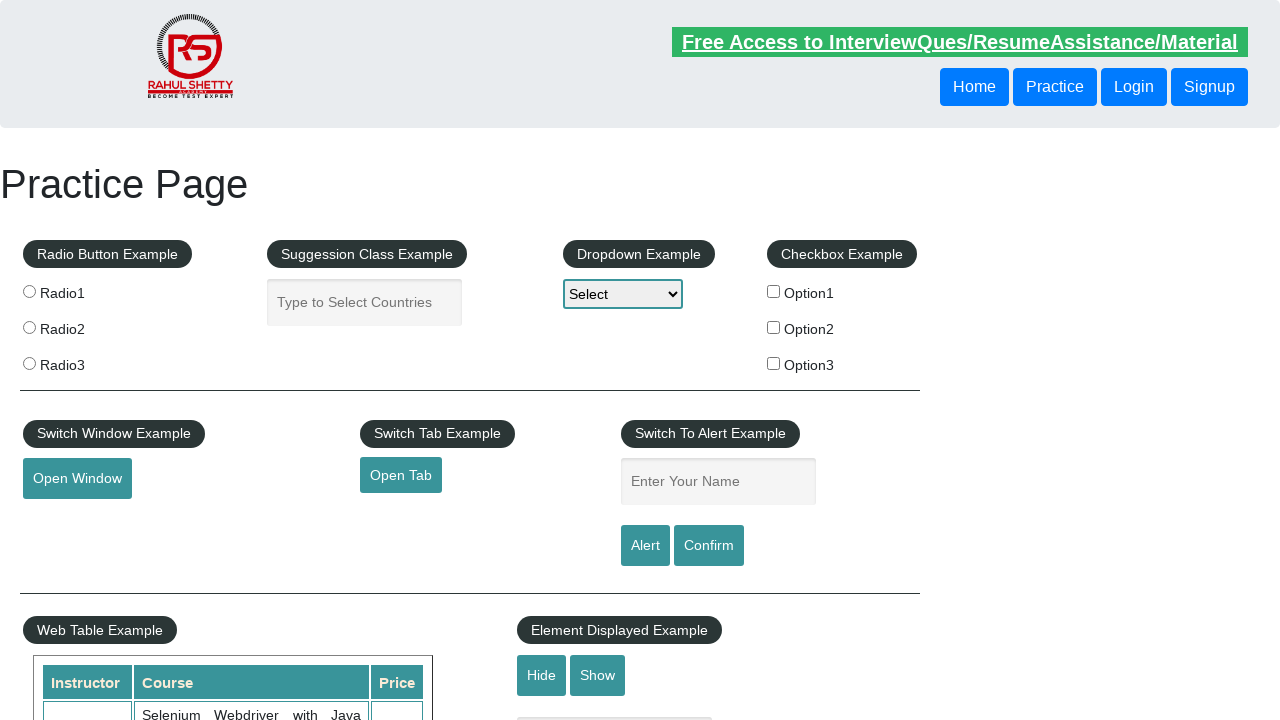

Set up handler to accept alert dialog
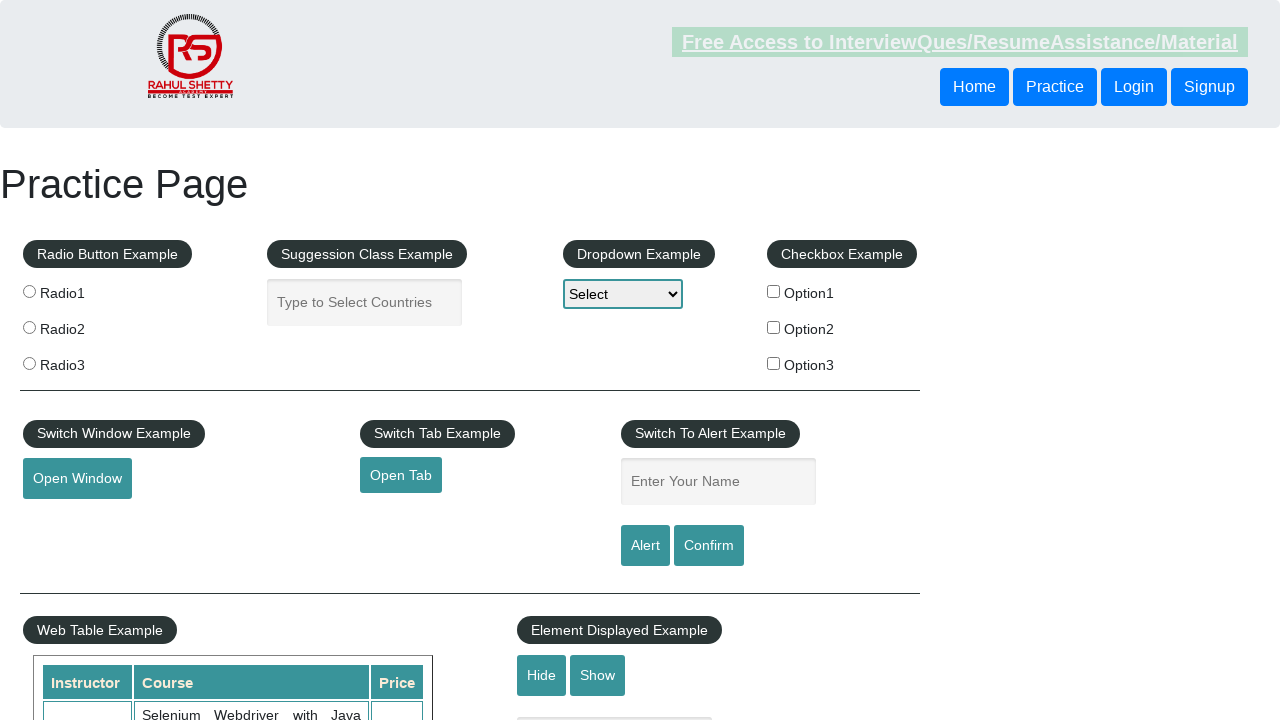

Waited for UI updates after alert acceptance
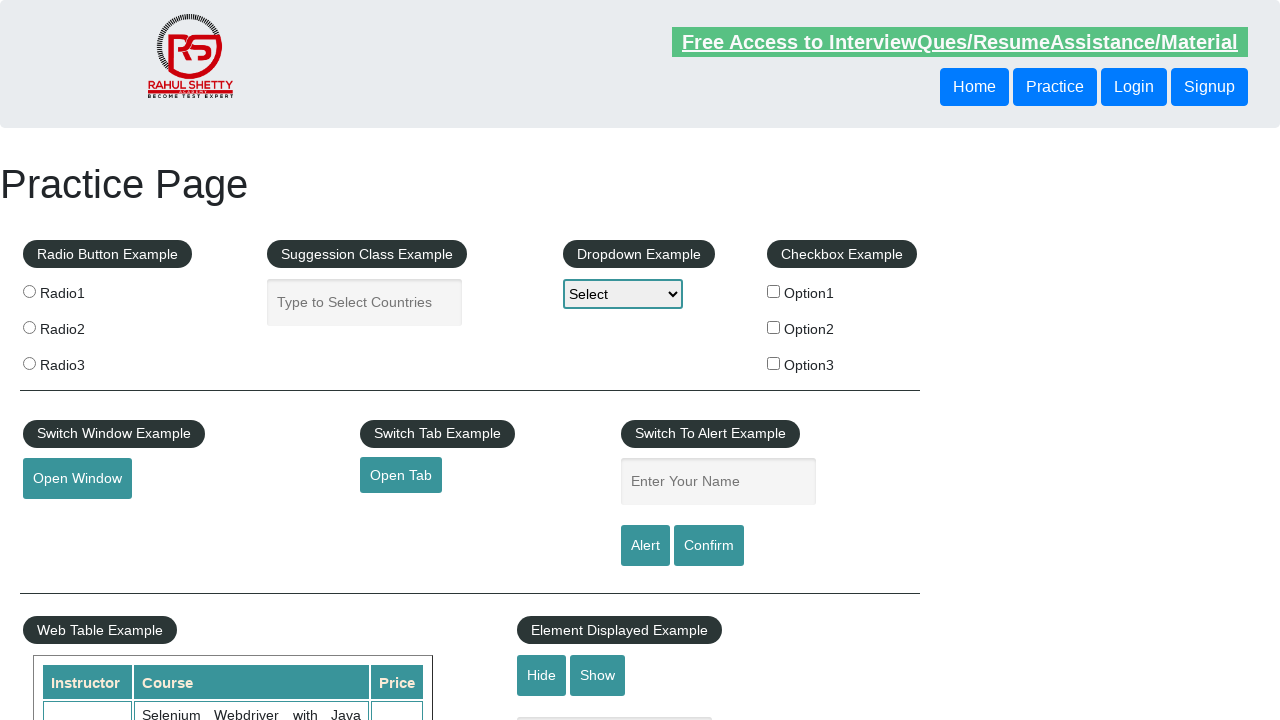

Clicked confirm button to trigger confirm dialog at (709, 546) on #confirmbtn
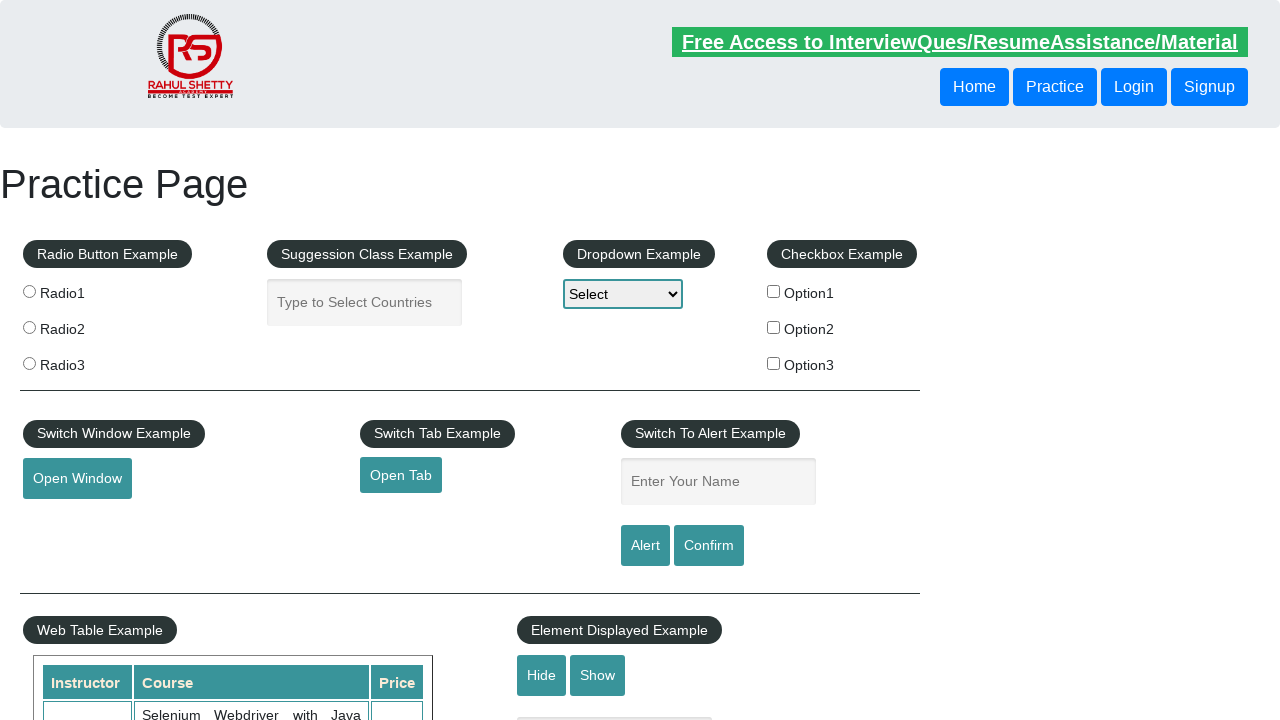

Set up handler to dismiss confirm dialog
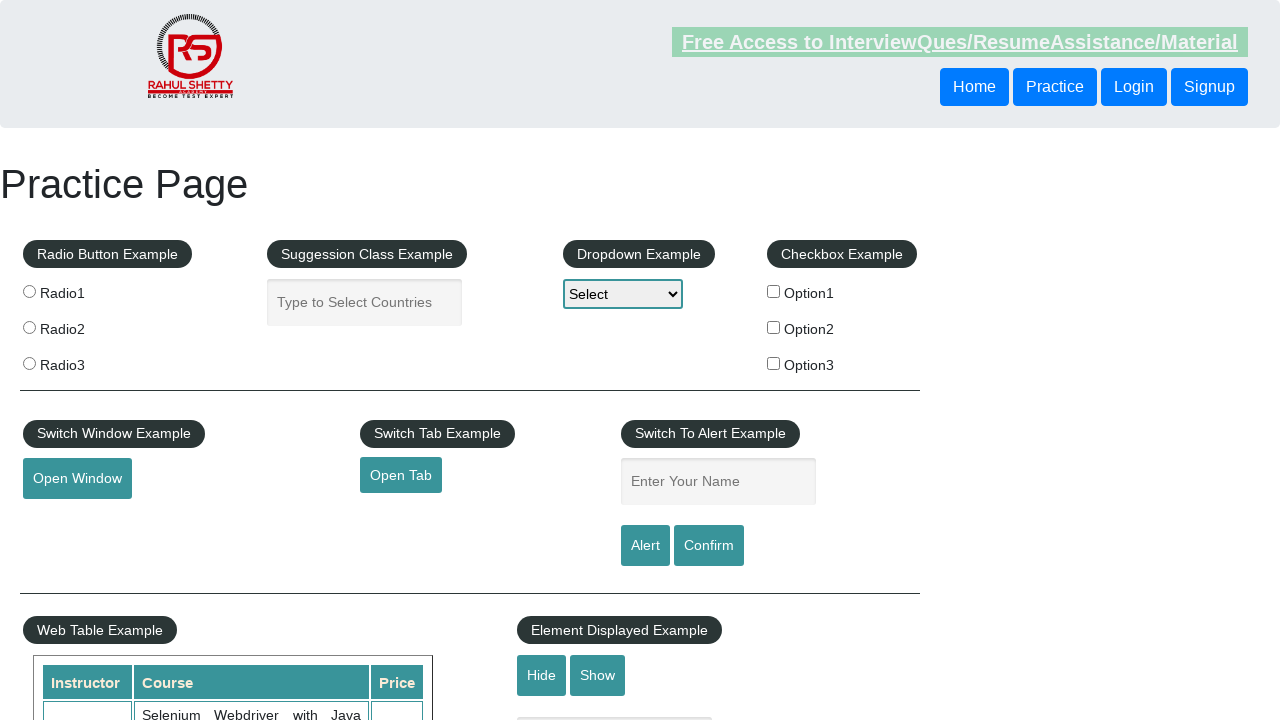

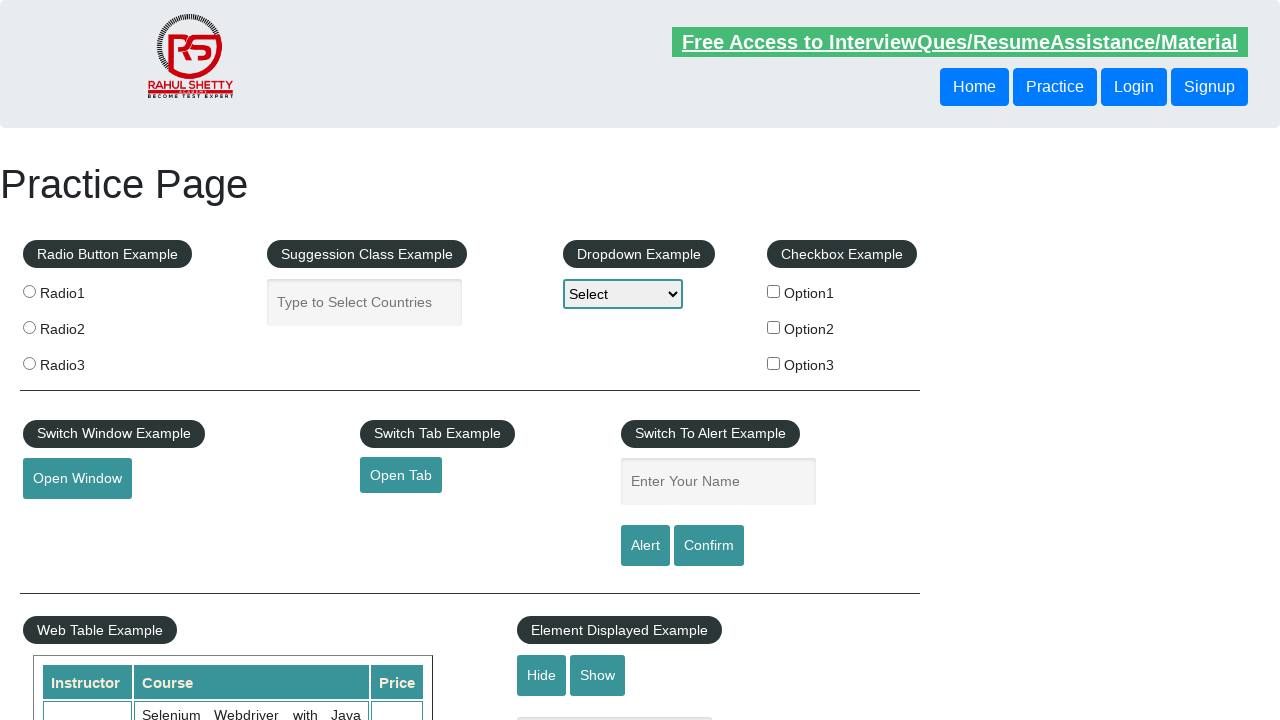